Tests drag-and-drop functionality on the jQuery UI demo page by dragging an element from a source position and dropping it onto a target droppable area within an iframe.

Starting URL: https://jqueryui.com/droppable/

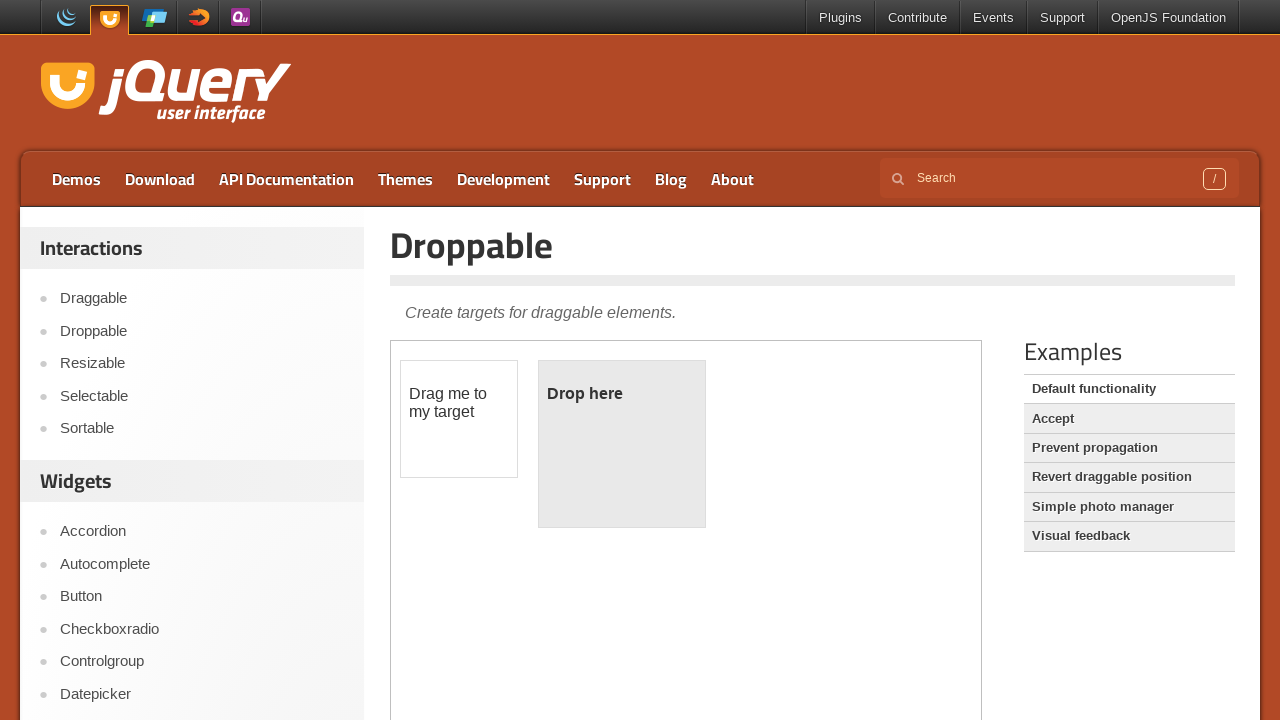

Located iframe containing drag-drop demo
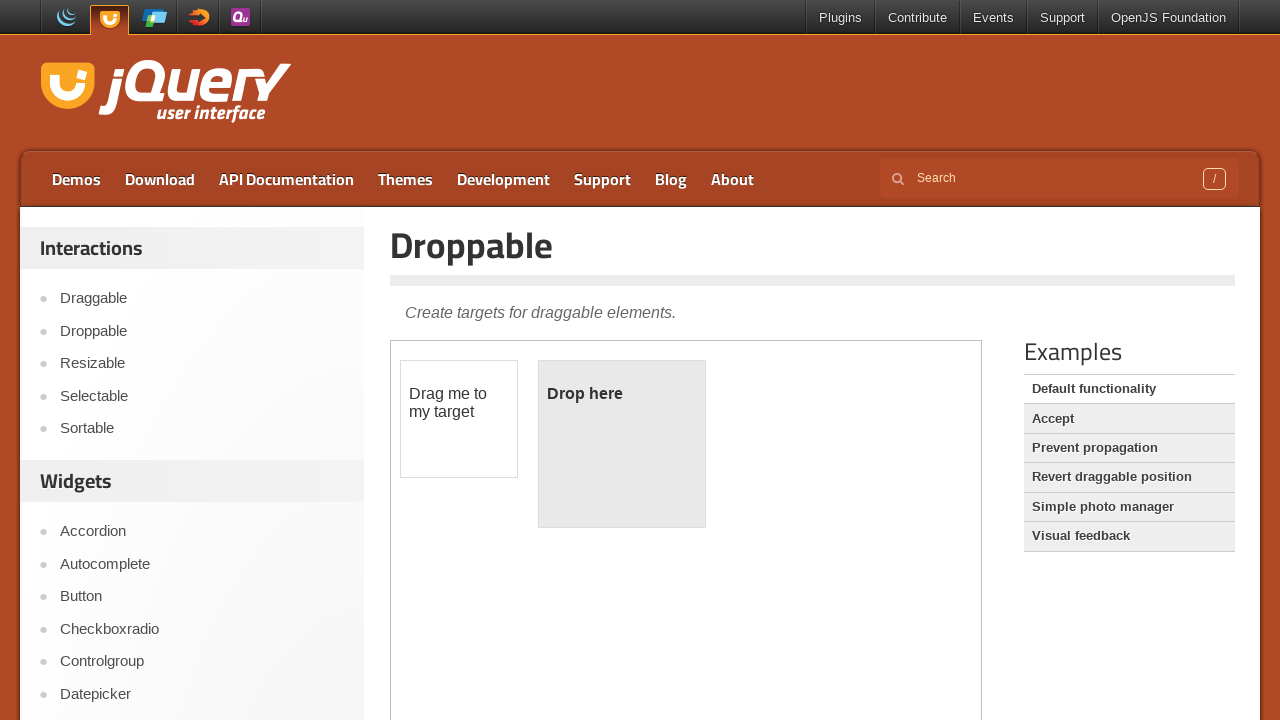

Located draggable element within iframe
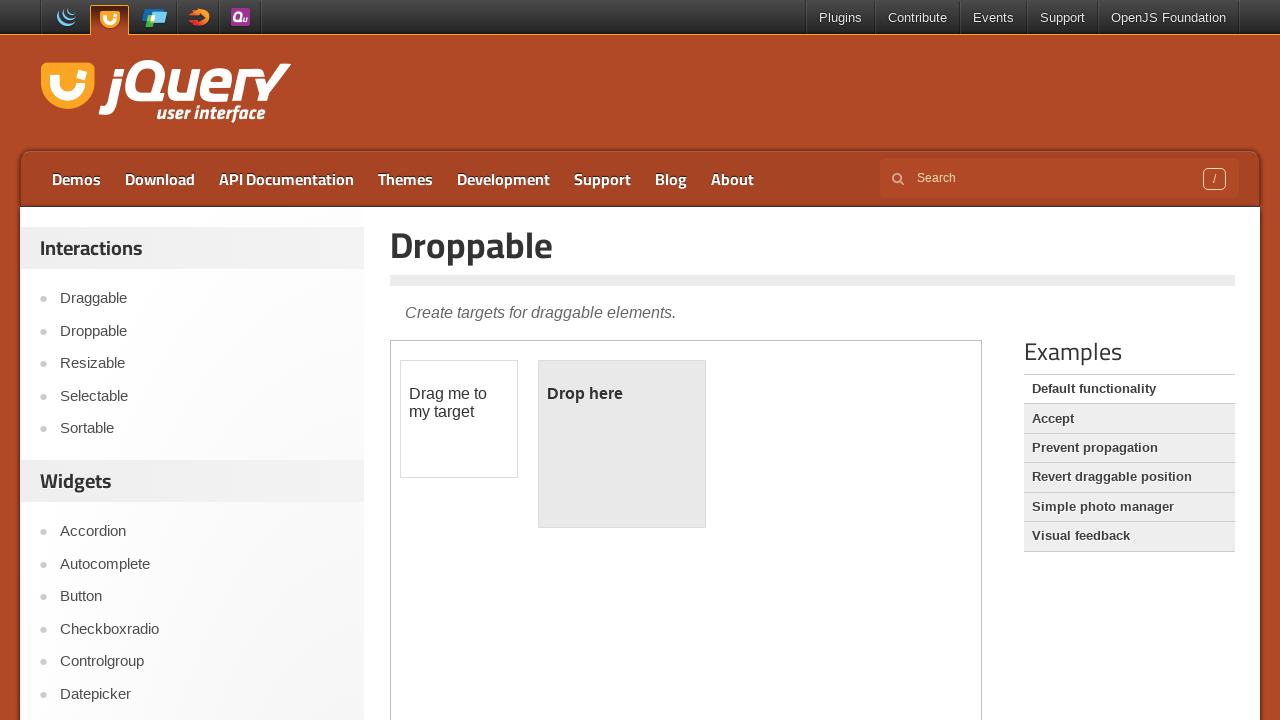

Located droppable target element within iframe
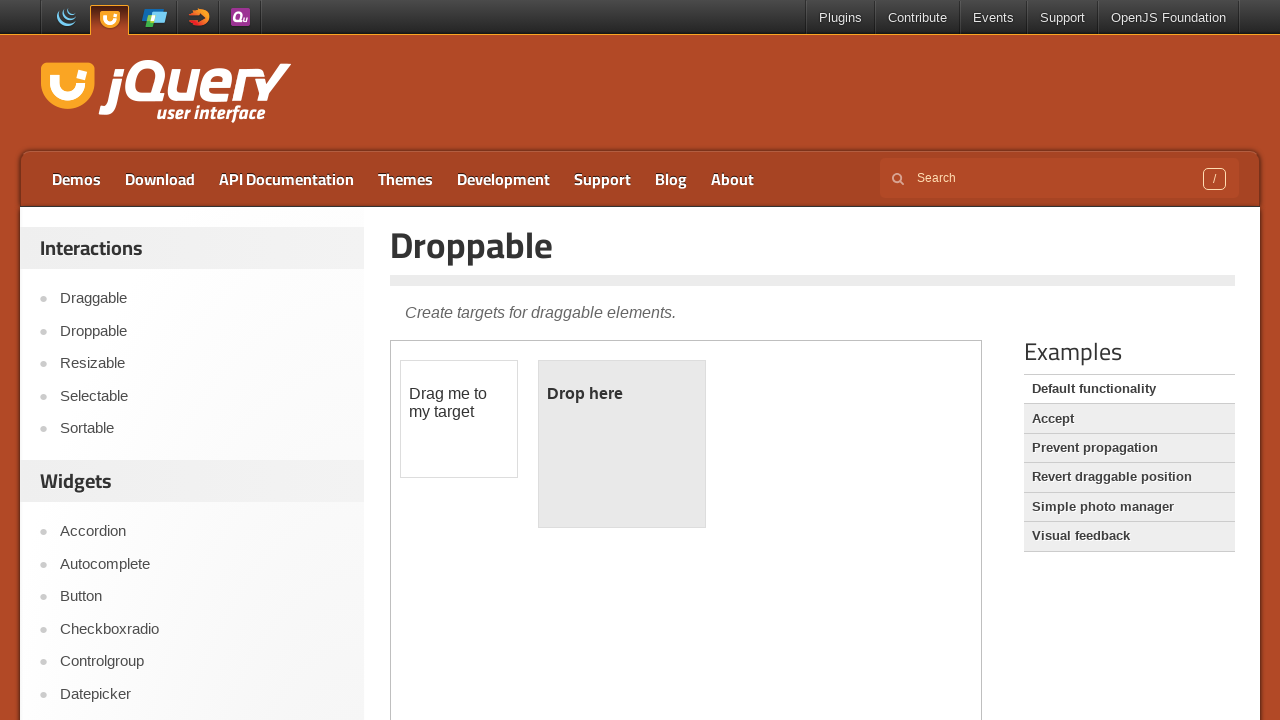

Dragged element from source and dropped onto target droppable area at (622, 444)
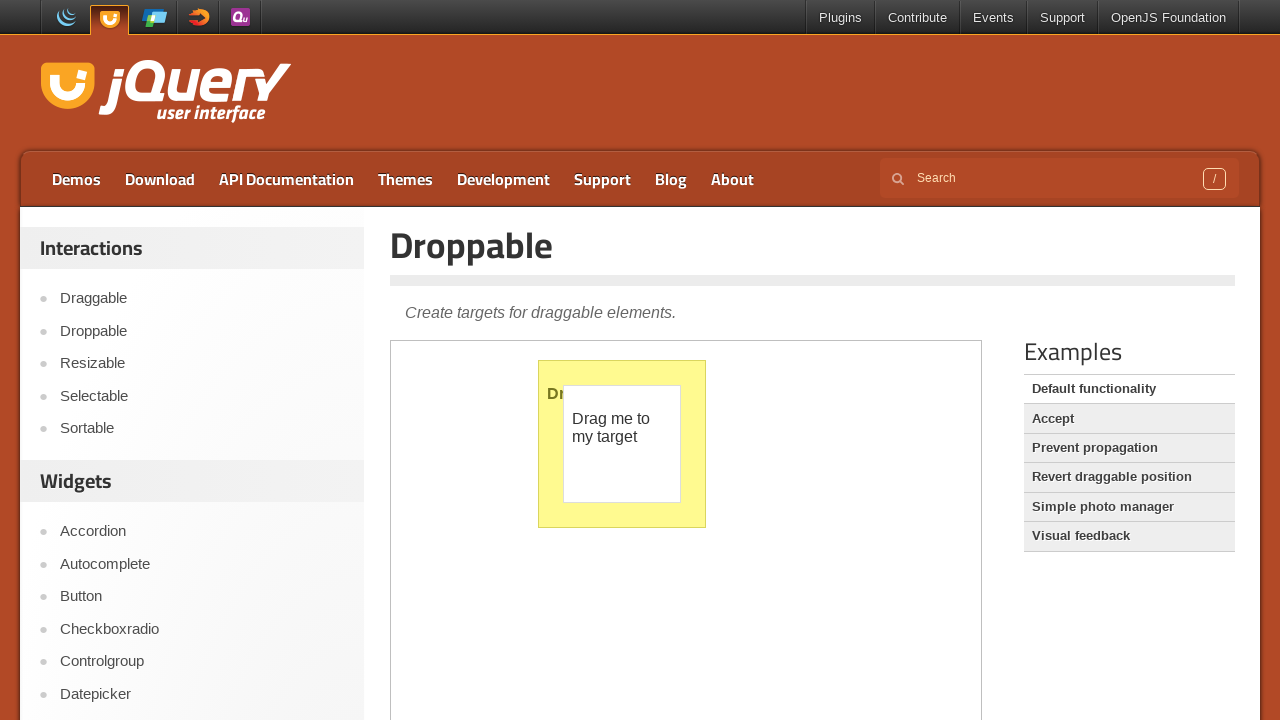

Verified drop was successful - droppable element now displays 'Dropped!' text
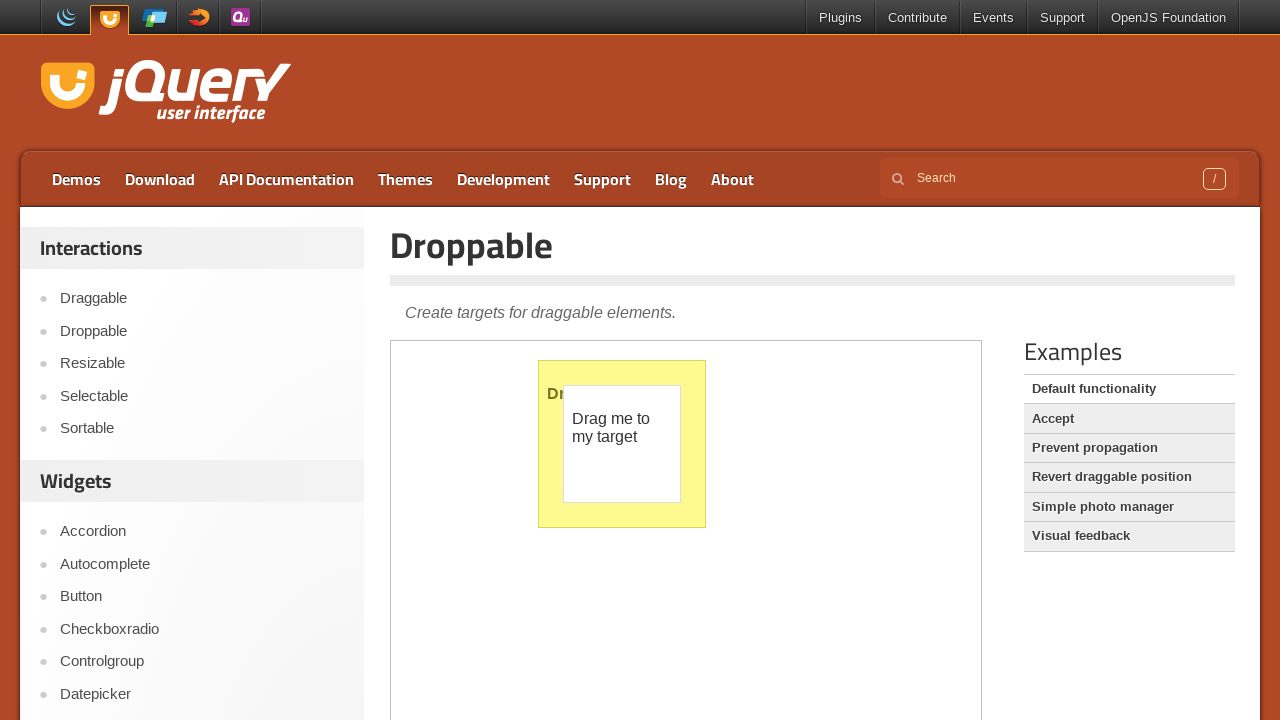

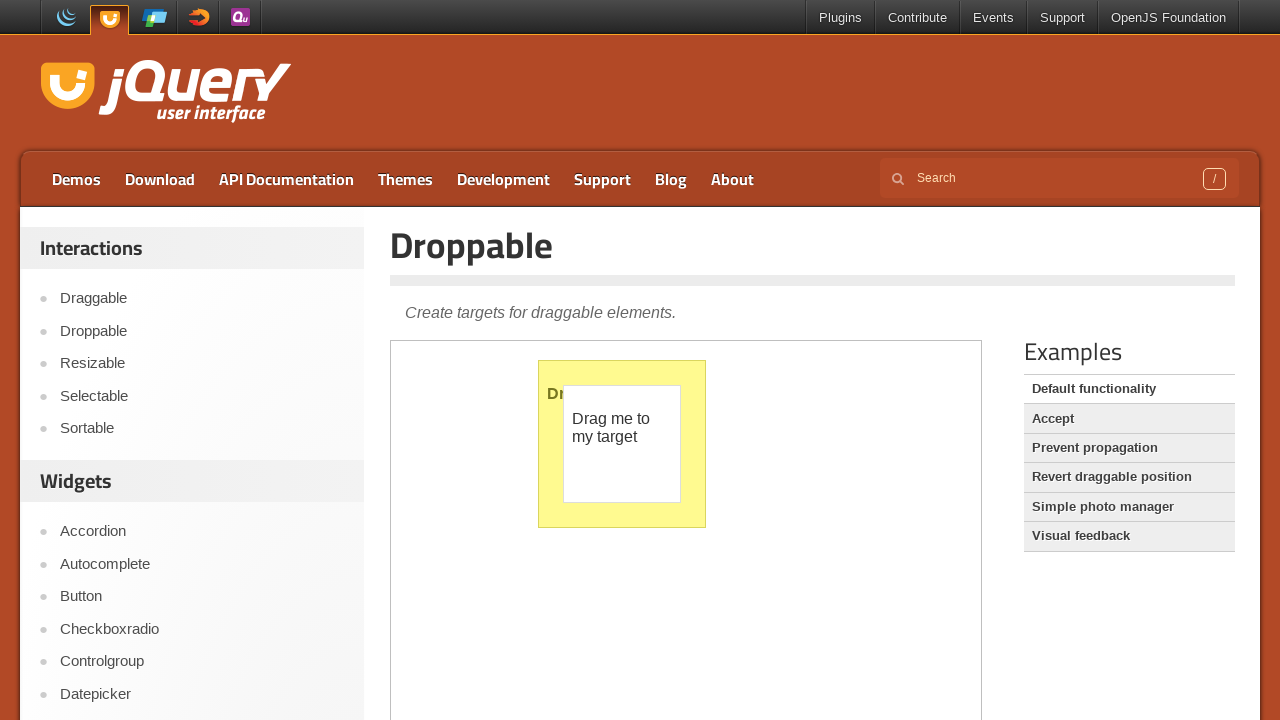